Tests a slow calculator by setting a delay, performing a calculation (7+8), and verifying the result appears after the delay

Starting URL: https://bonigarcia.dev/selenium-webdriver-java/slow-calculator.html

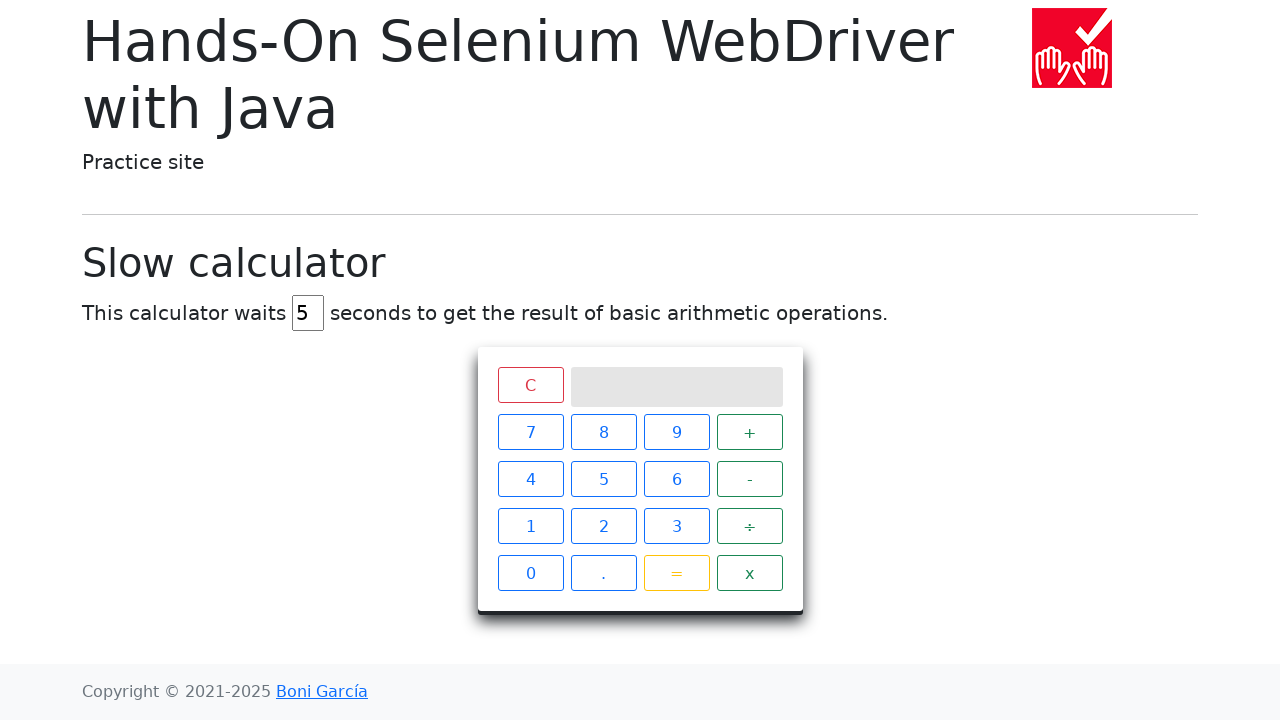

Cleared the delay input field on #delay
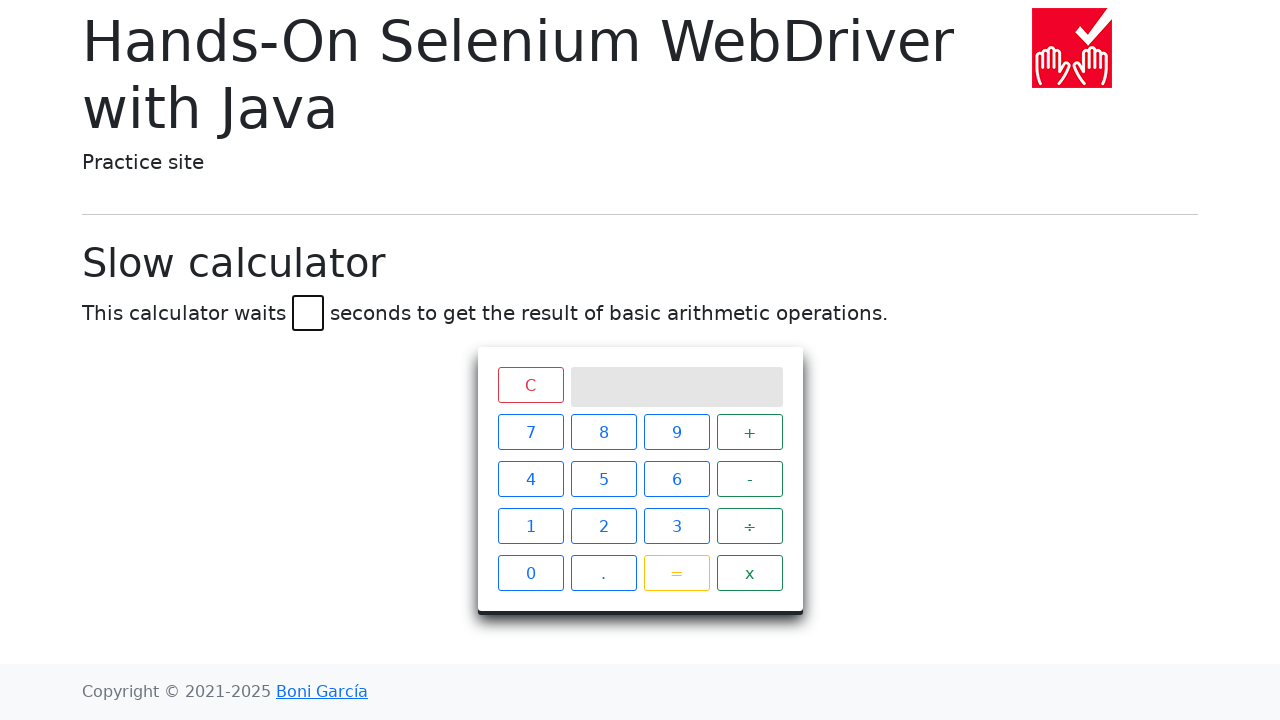

Set delay value to 10 seconds on #delay
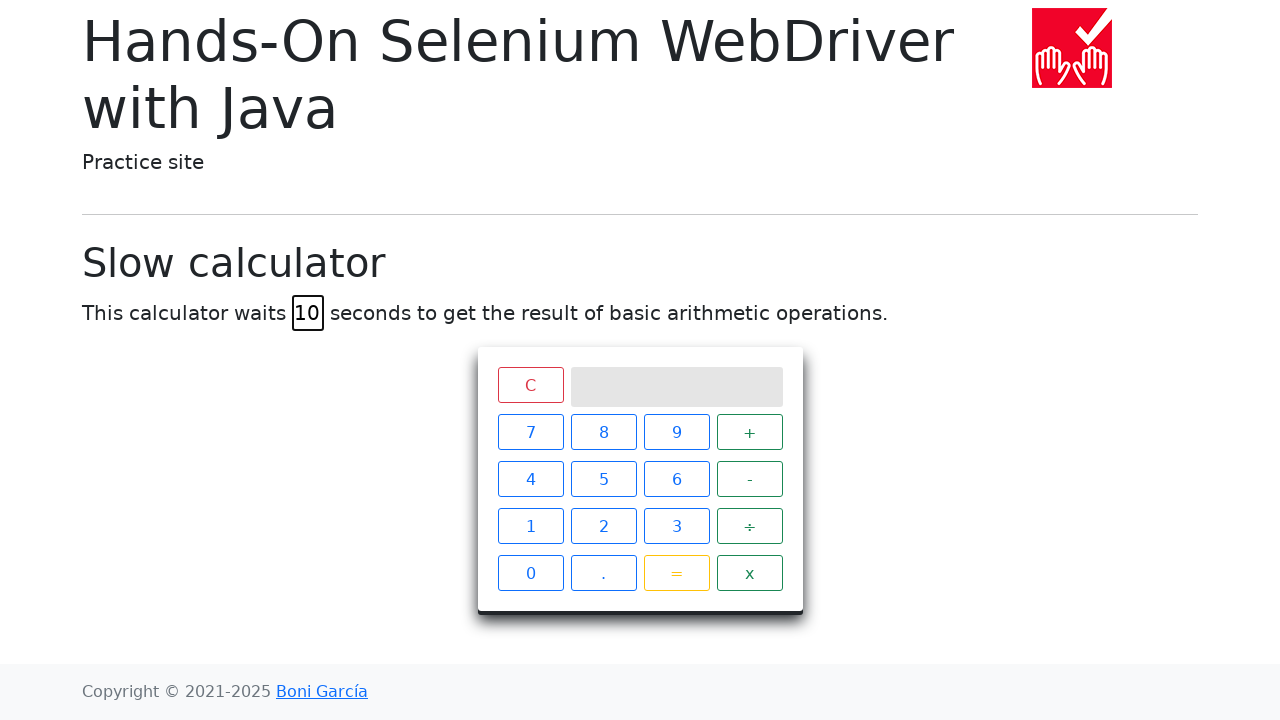

Clicked calculator button '7' at (530, 432) on xpath=//span[text()='7']
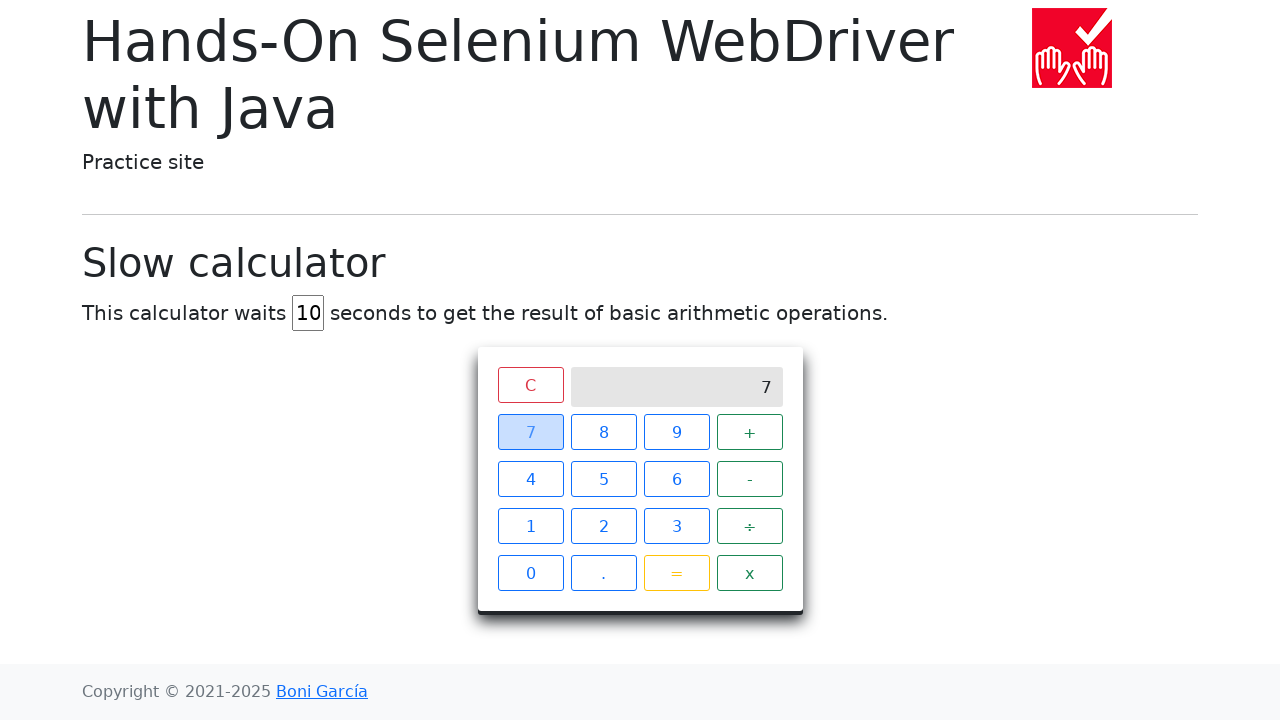

Clicked calculator button '+' at (750, 432) on xpath=//span[text()='+']
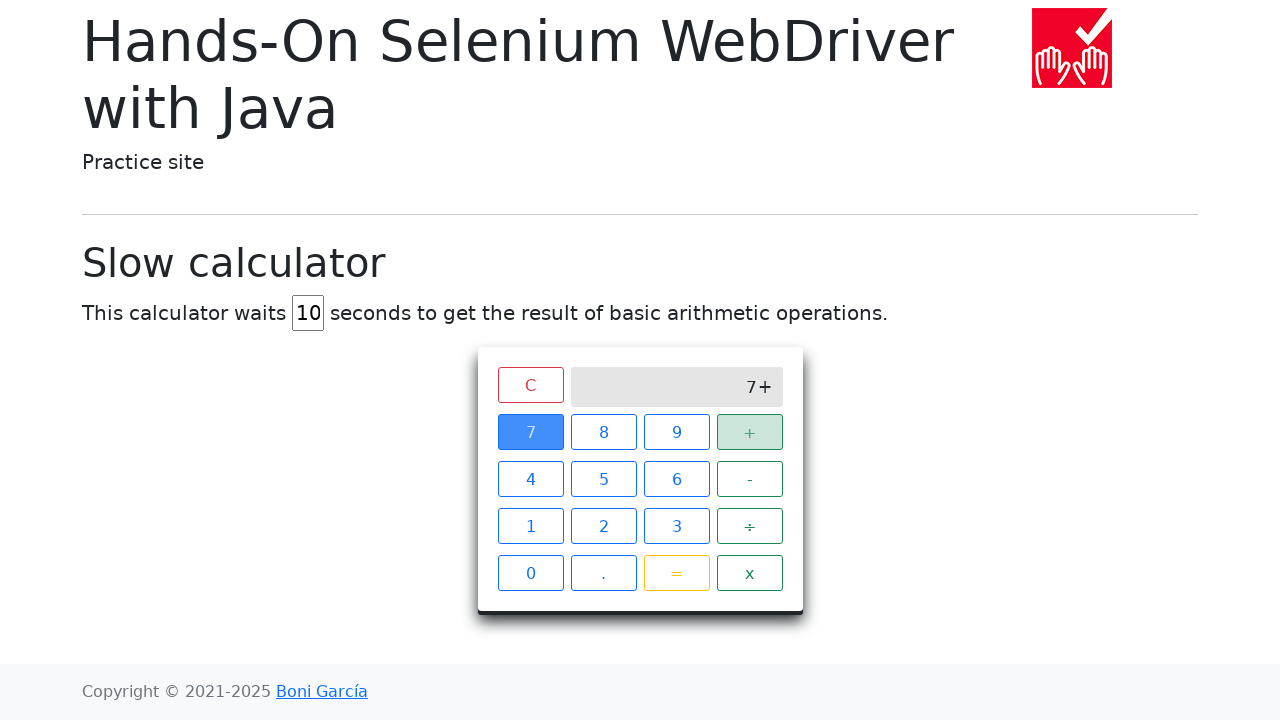

Clicked calculator button '8' at (604, 432) on xpath=//span[text()='8']
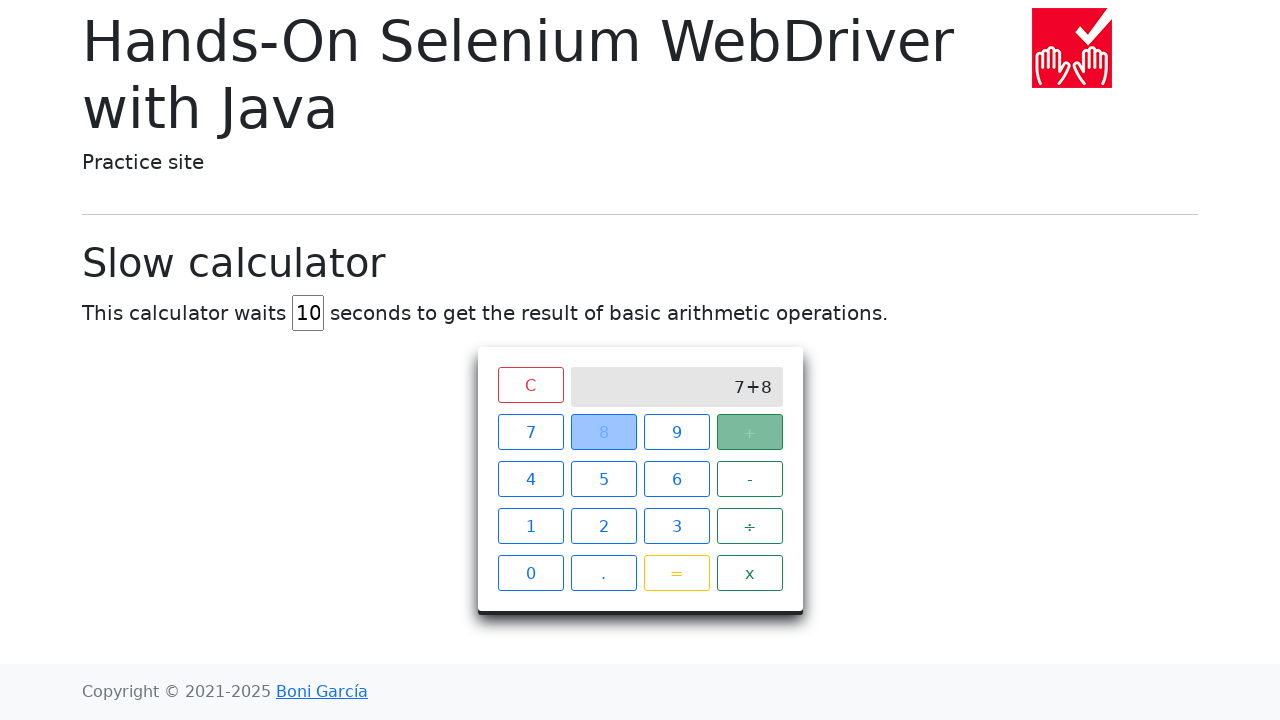

Clicked calculator button '=' to perform calculation at (676, 573) on xpath=//span[text()='=']
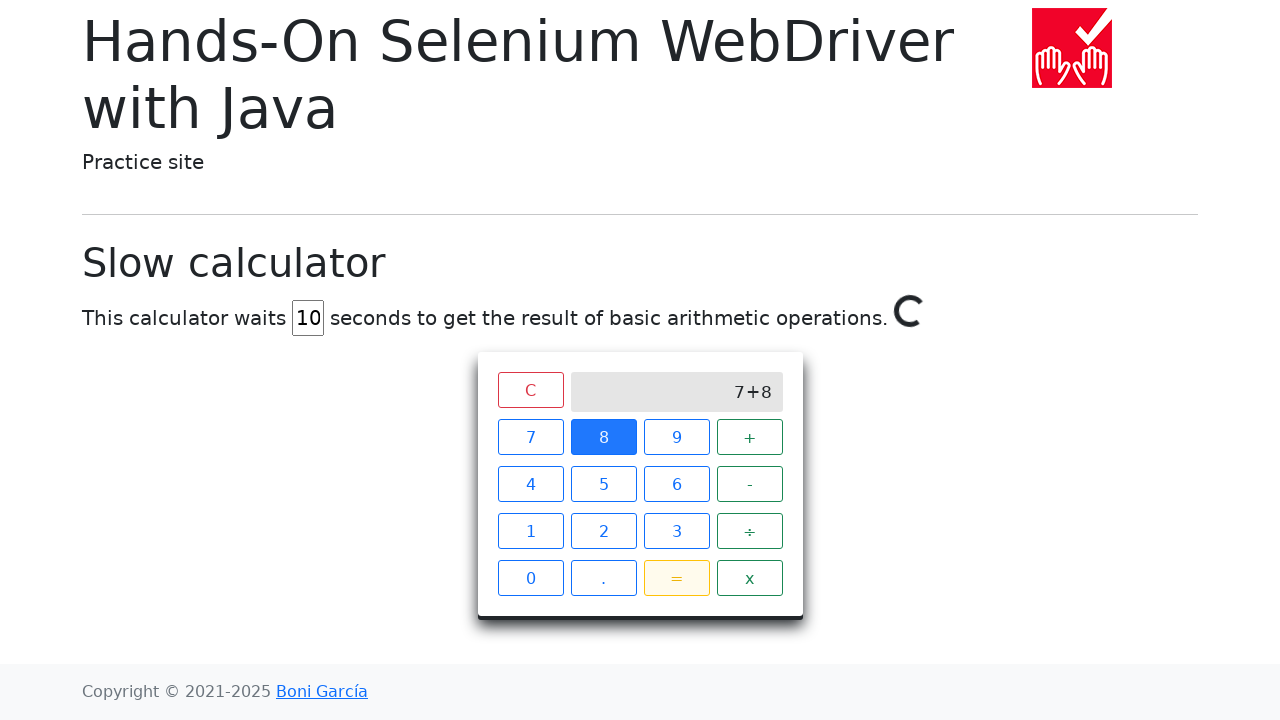

Waited for calculation result '15' to appear on screen after delay
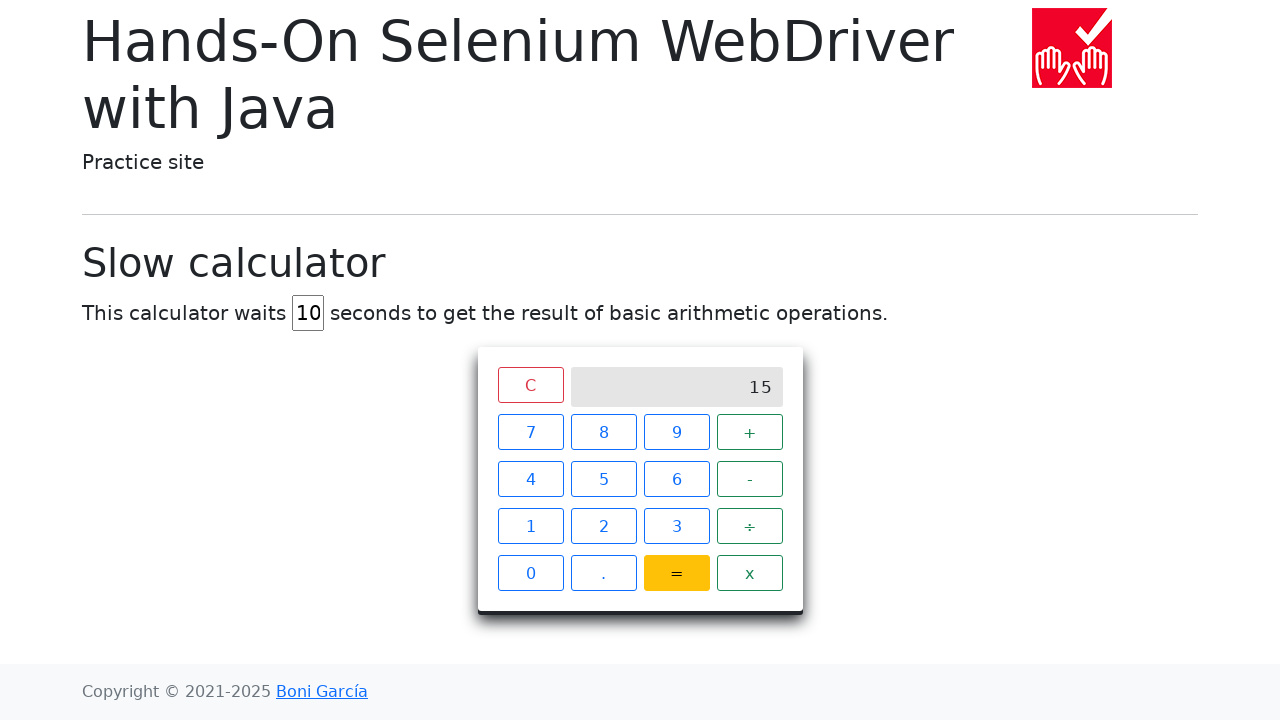

Verified that calculator result equals '15'
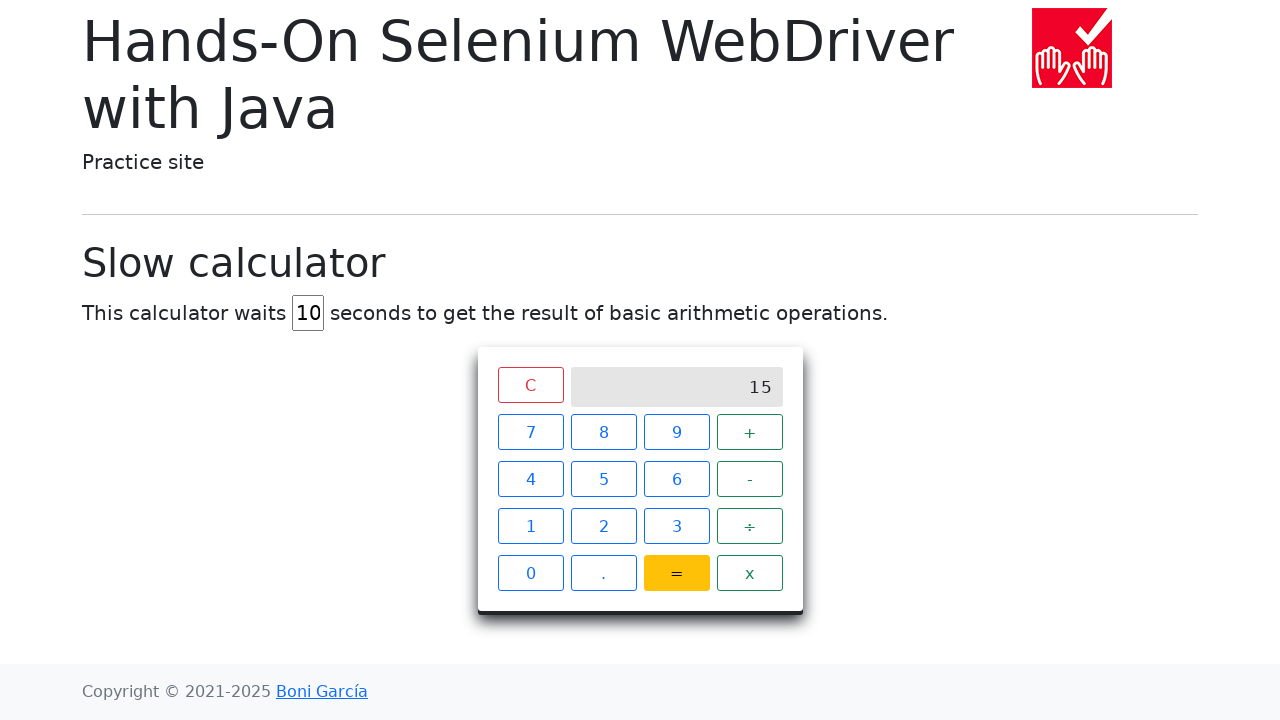

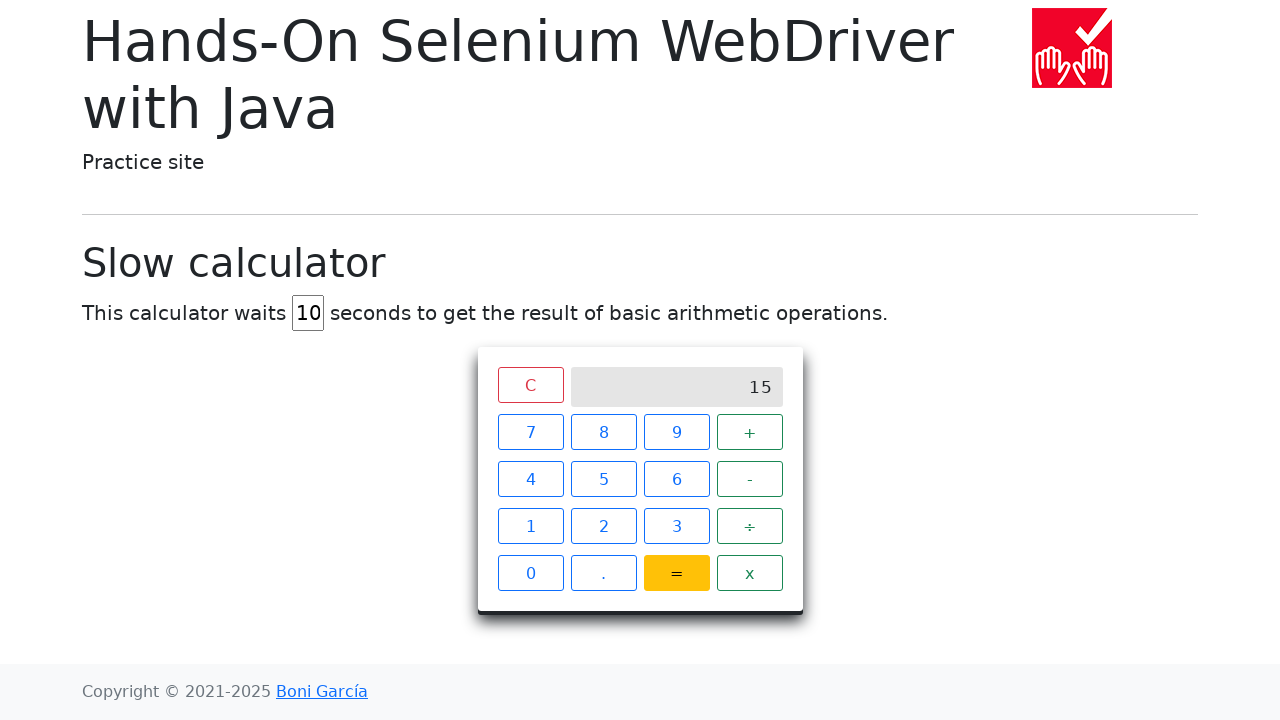